Tests sorting the "Due" column in ascending order using semantic class attributes on the second table with more expressive locators.

Starting URL: http://the-internet.herokuapp.com/tables

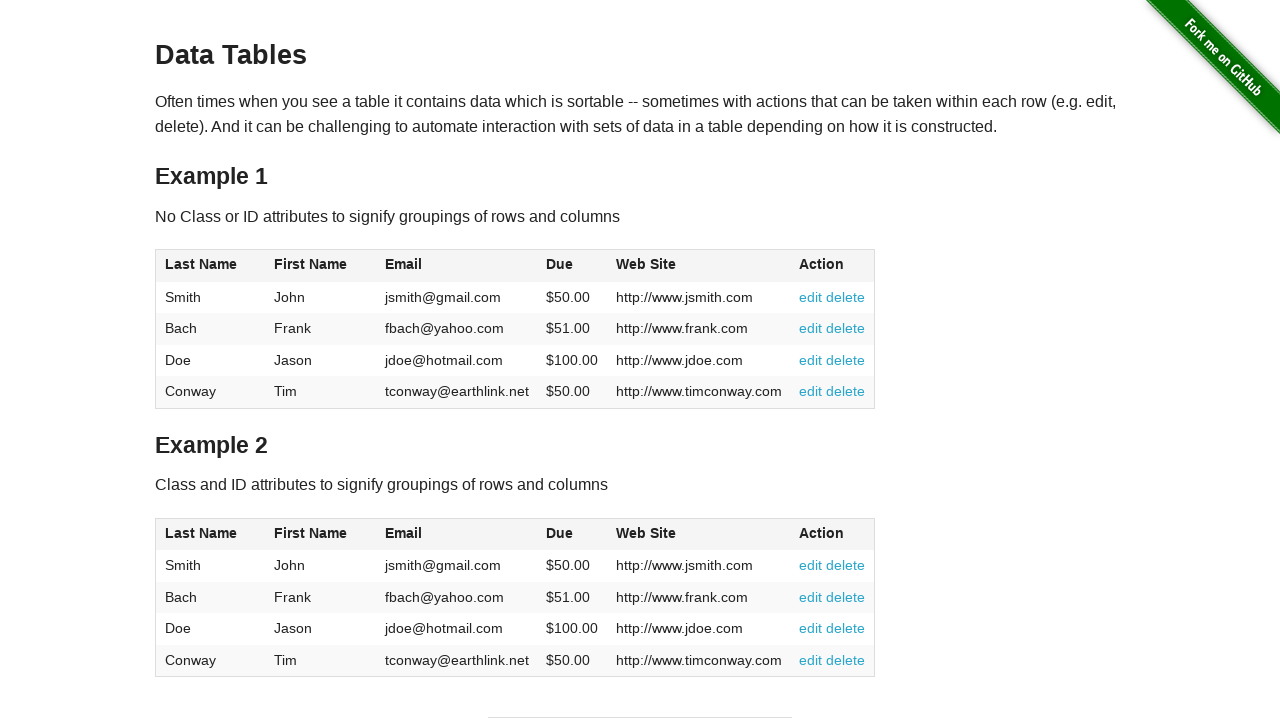

Clicked the Due column header in table2 to sort at (560, 533) on #table2 thead .dues
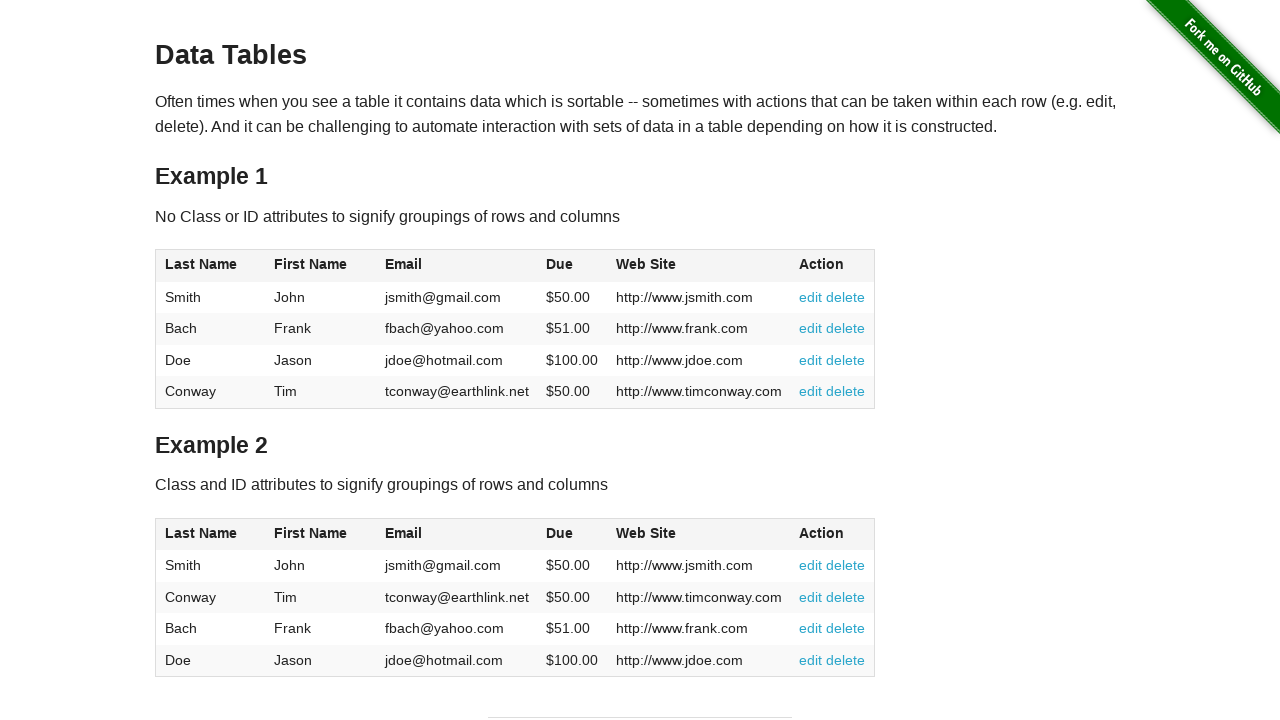

Table sorted and Due column cells are visible in table2
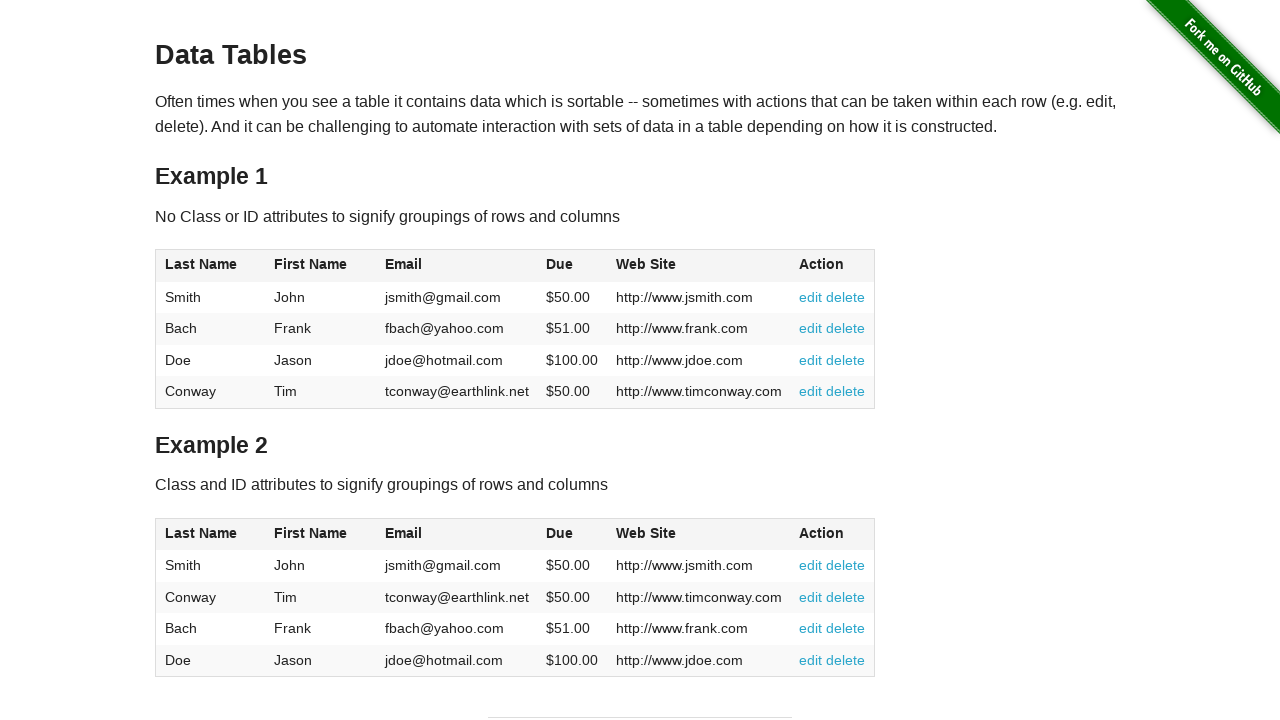

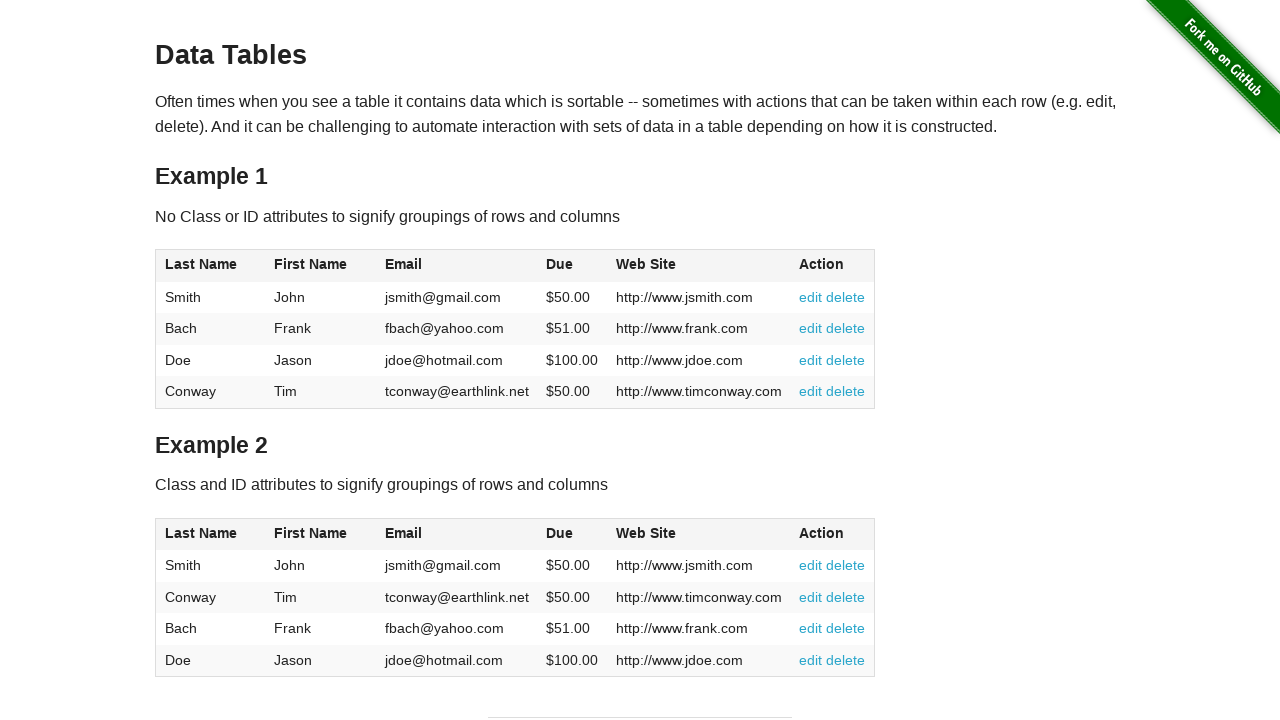